Tests iframe interaction by switching to an iframe and filling out a form with first name, last name, then submitting it on W3Schools tryit editor

Starting URL: https://www.w3schools.com/tags/tryit.asp?filename=tryhtml_input_test

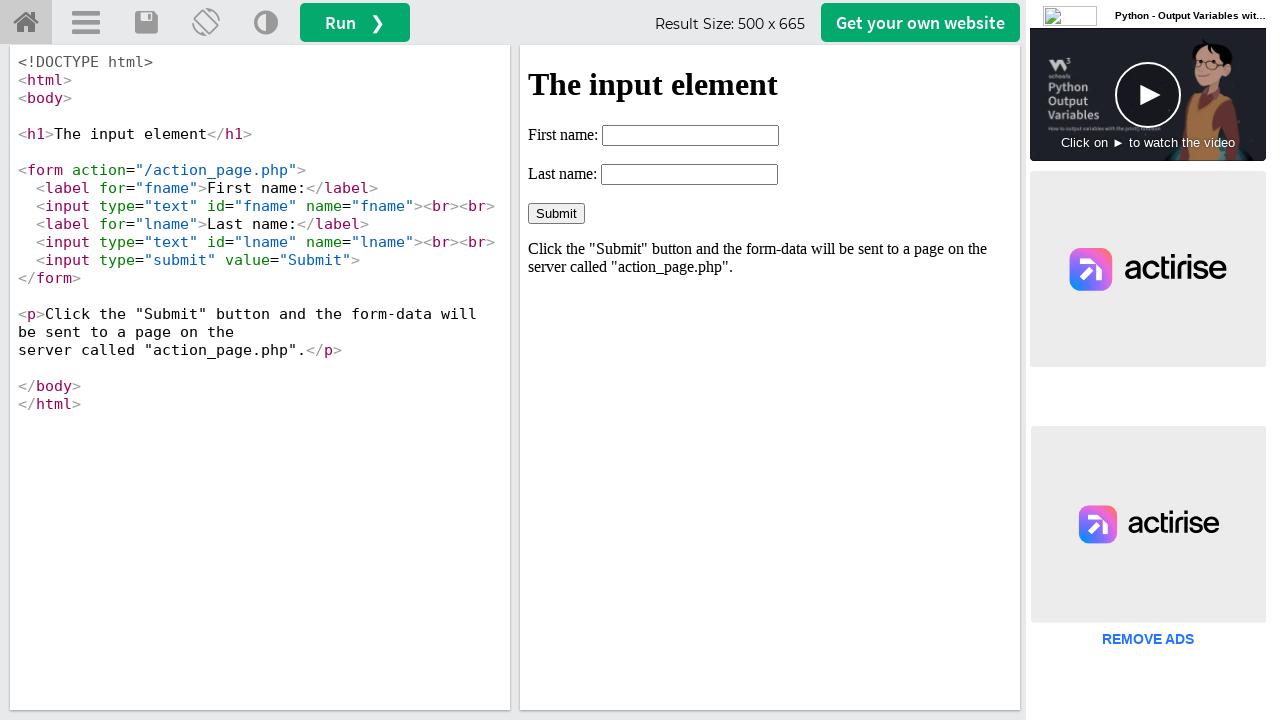

Located iframe with id 'iframeResult'
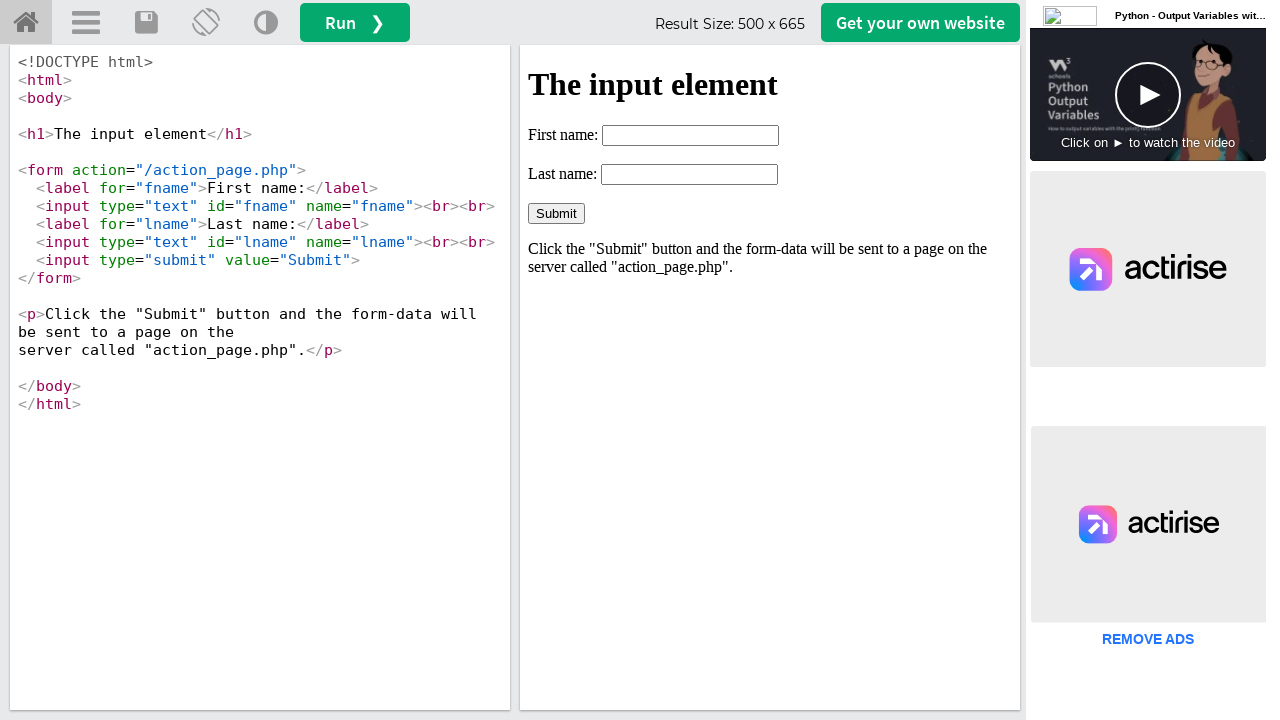

Filled first name field with 'Rajashri' on #iframeResult >> internal:control=enter-frame >> input#fname
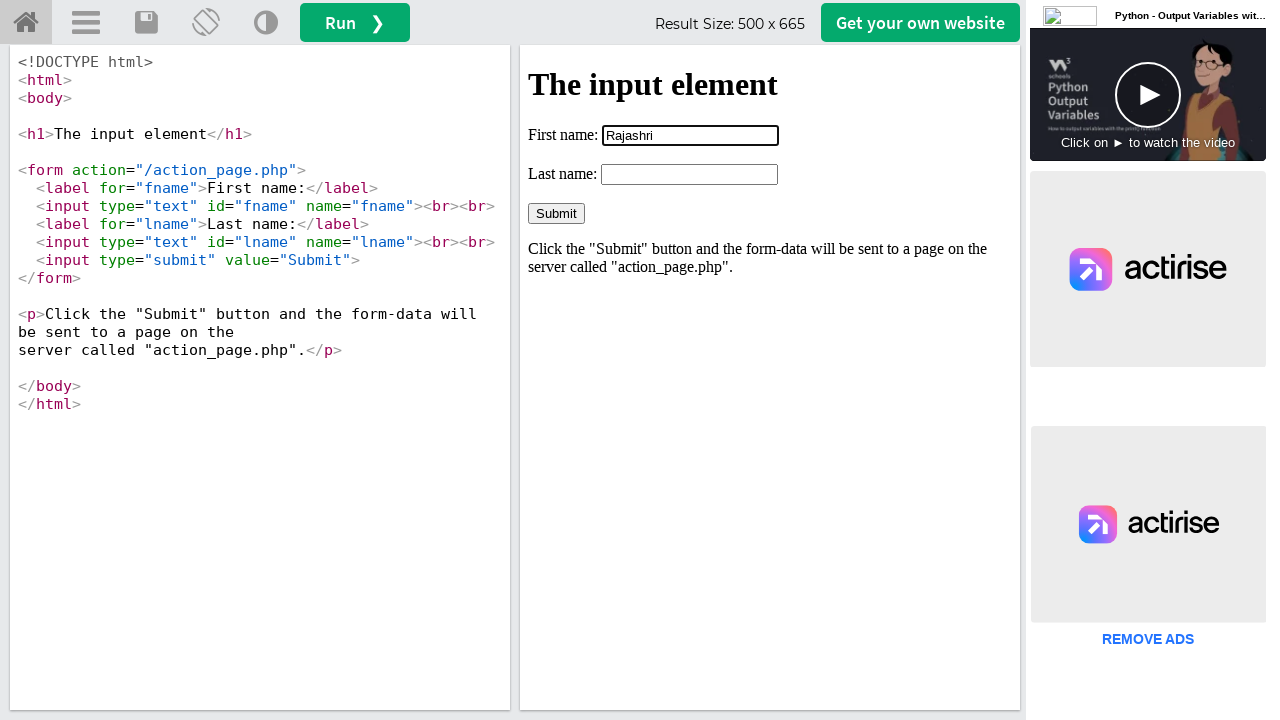

Filled last name field with 'Awari' on #iframeResult >> internal:control=enter-frame >> input#lname
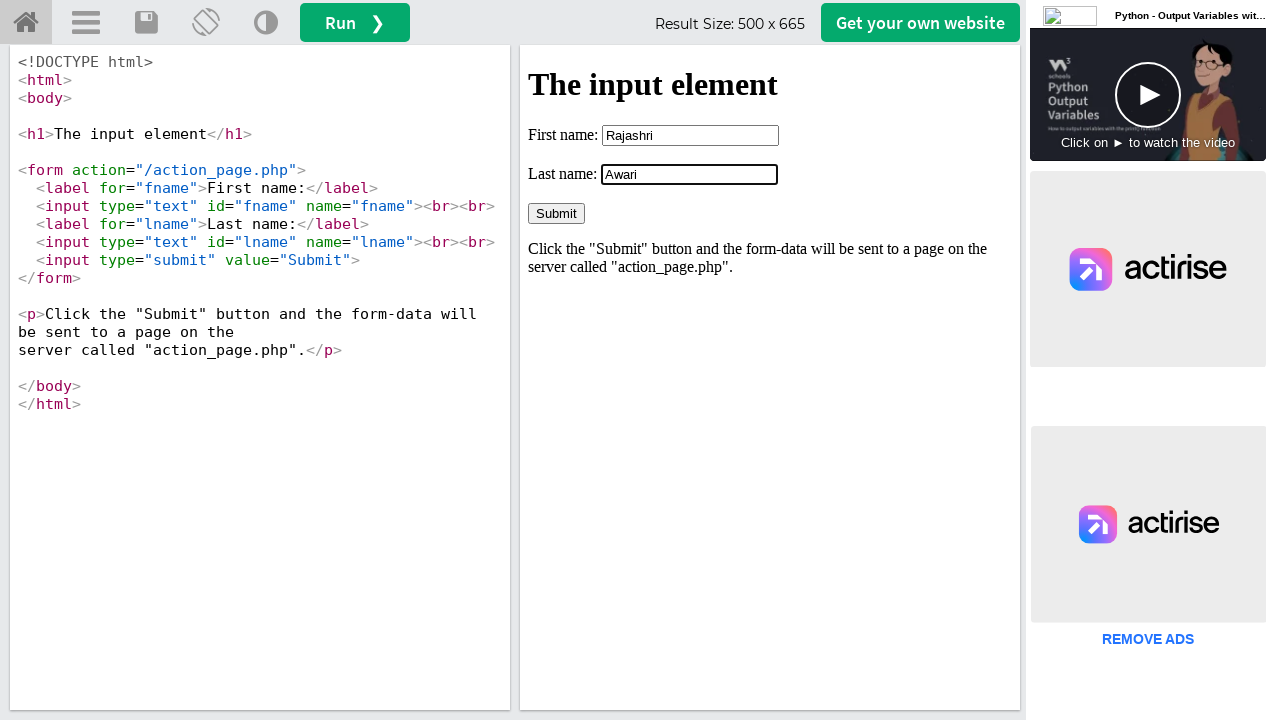

Clicked submit button to submit the form at (556, 213) on #iframeResult >> internal:control=enter-frame >> input[type='submit']
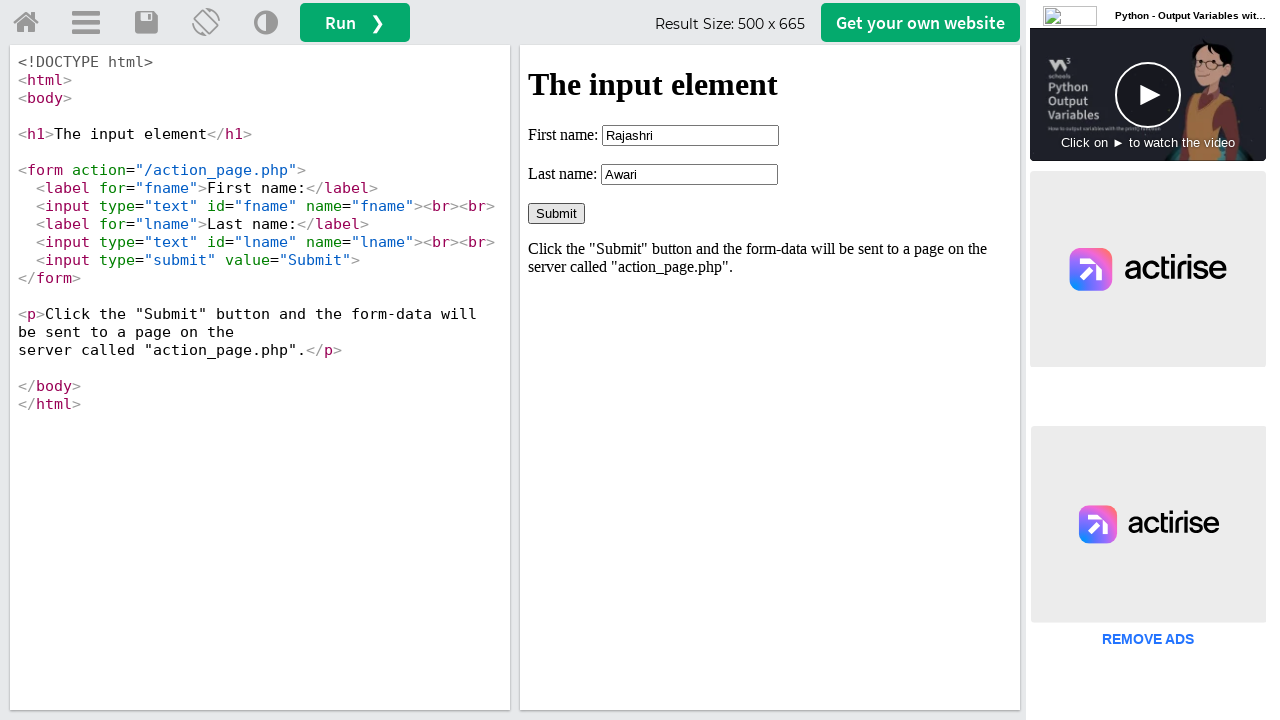

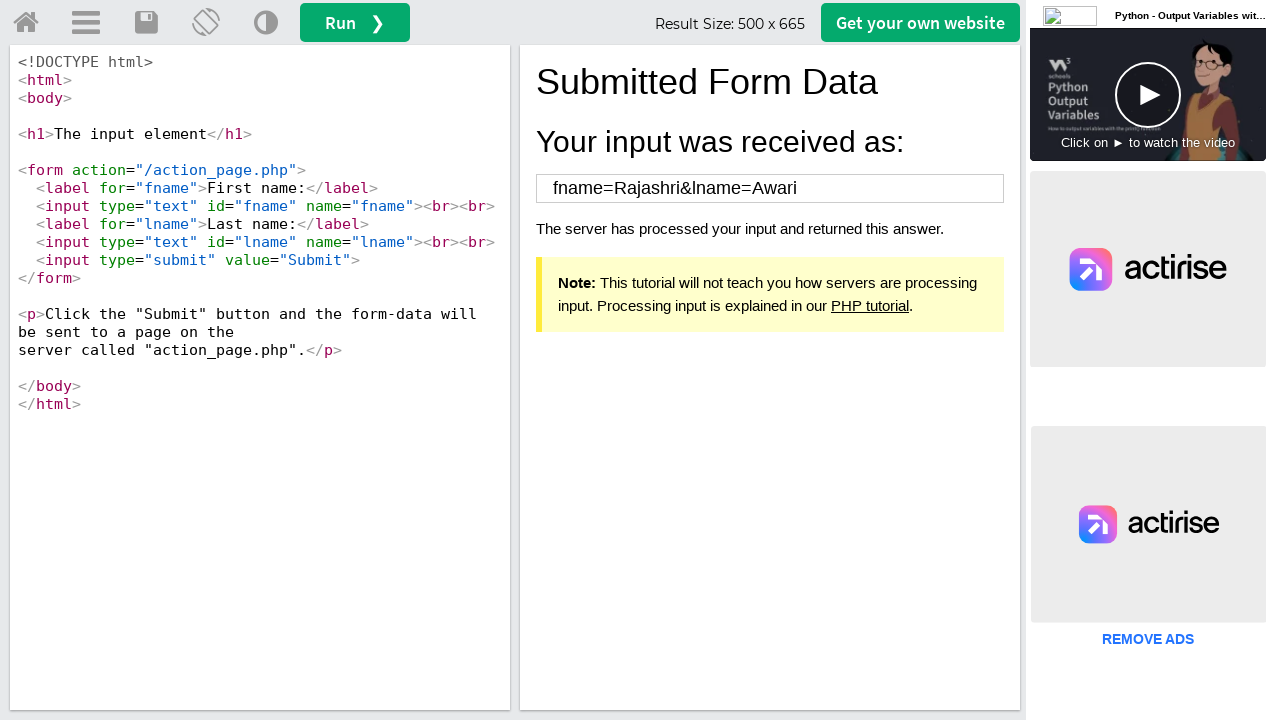